Tests various dropdown selection functionalities including single select, multi-select, selecting last option, and then navigates to a second site to test bootstrap dropdown selection

Starting URL: https://letcode.in/dropdowns

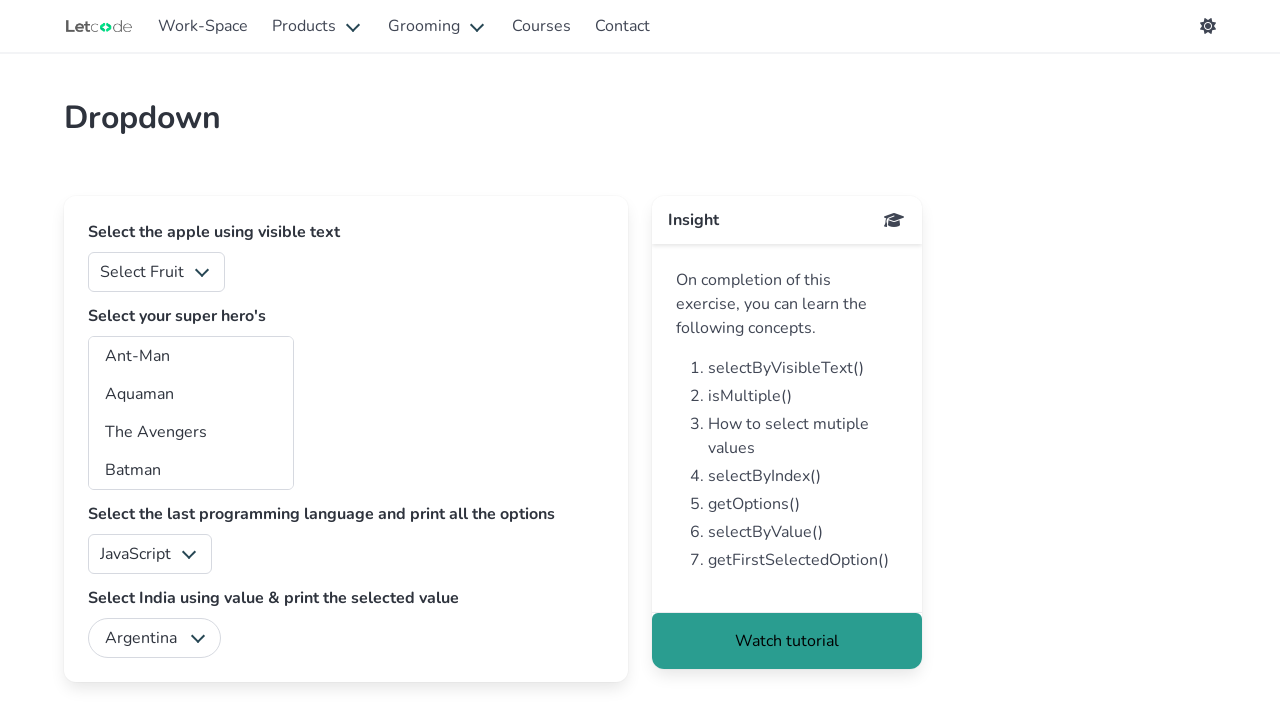

Selected 'Apple' from fruits dropdown on #fruits
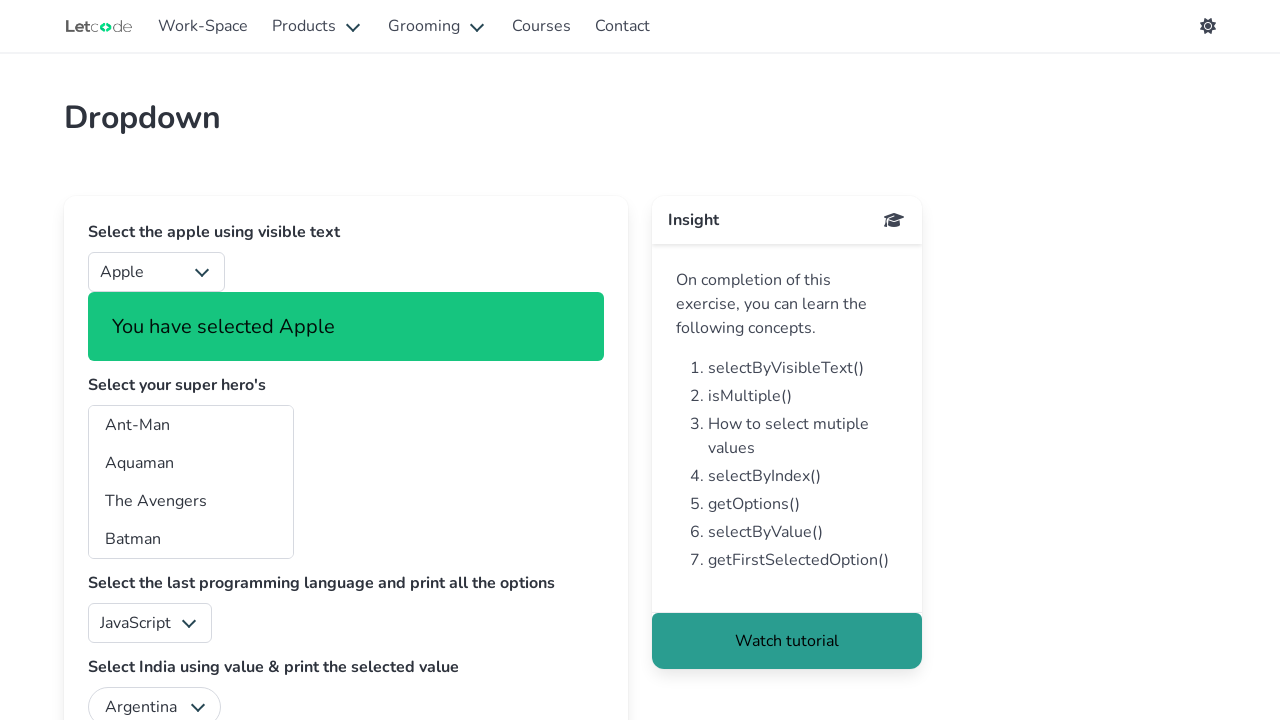

Selected superhero option at index 10 on #superheros
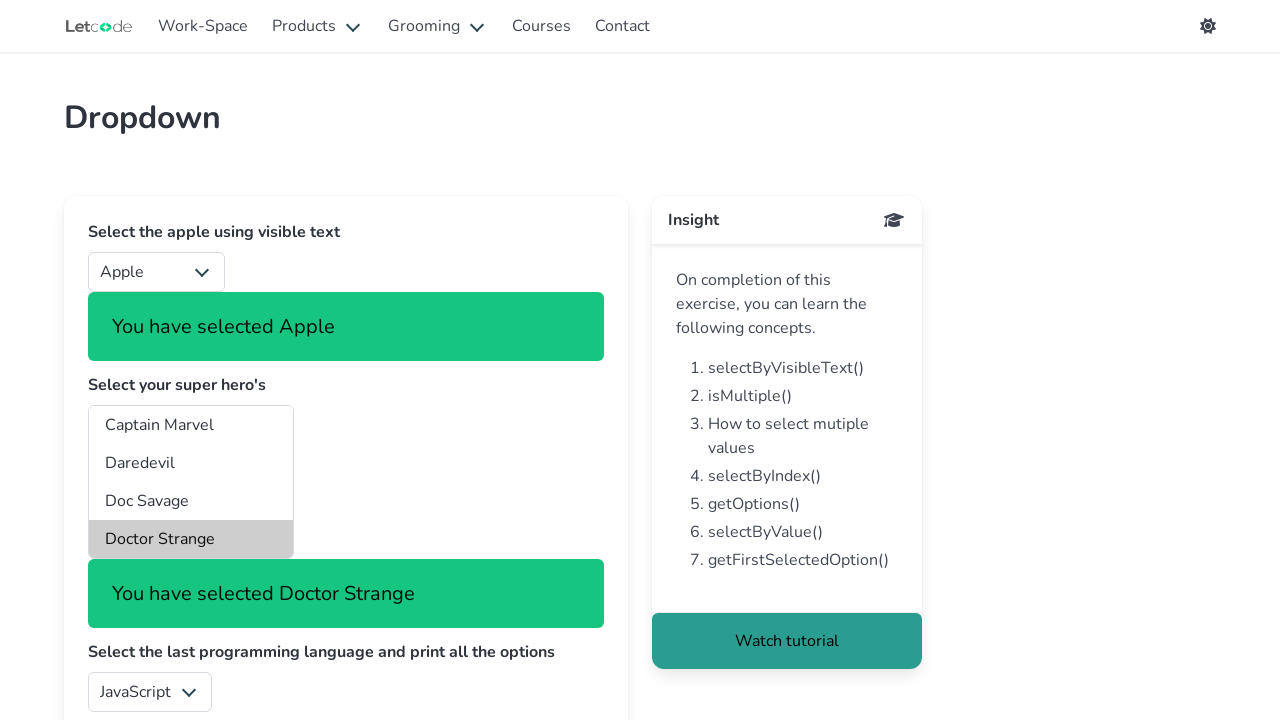

Selected superhero option at index 15 on #superheros
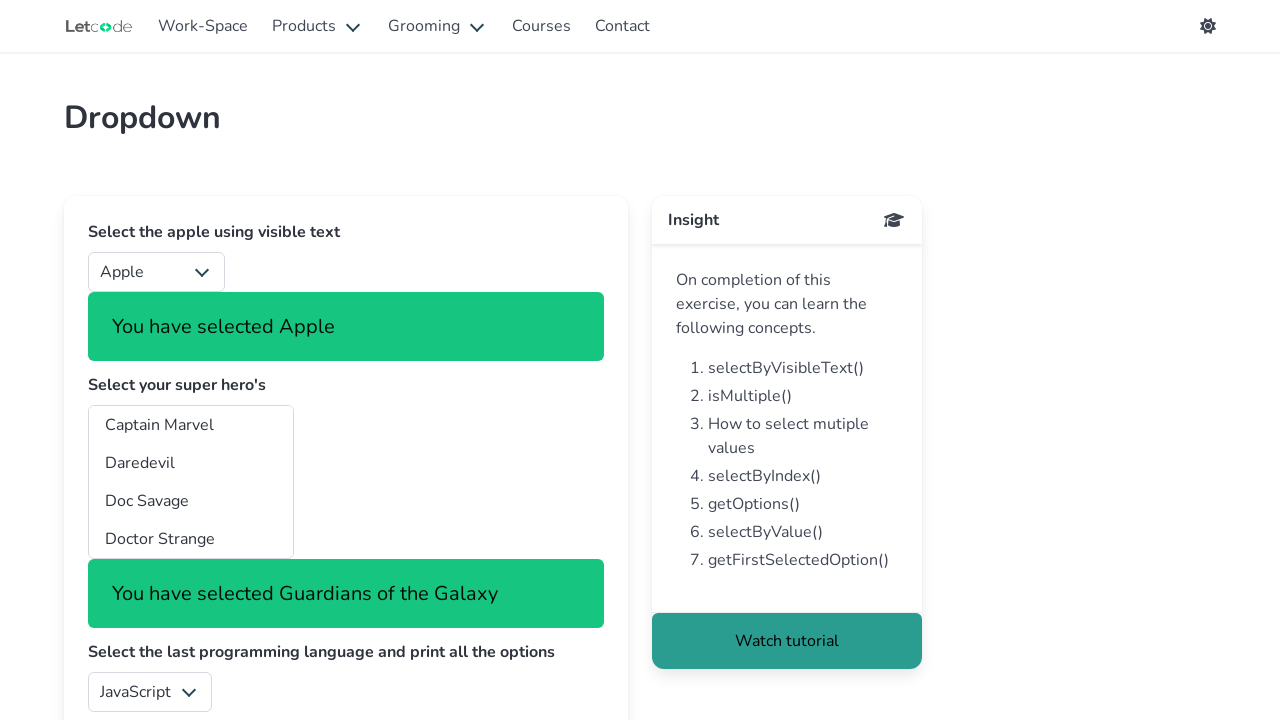

Selected superhero option at index 20 on #superheros
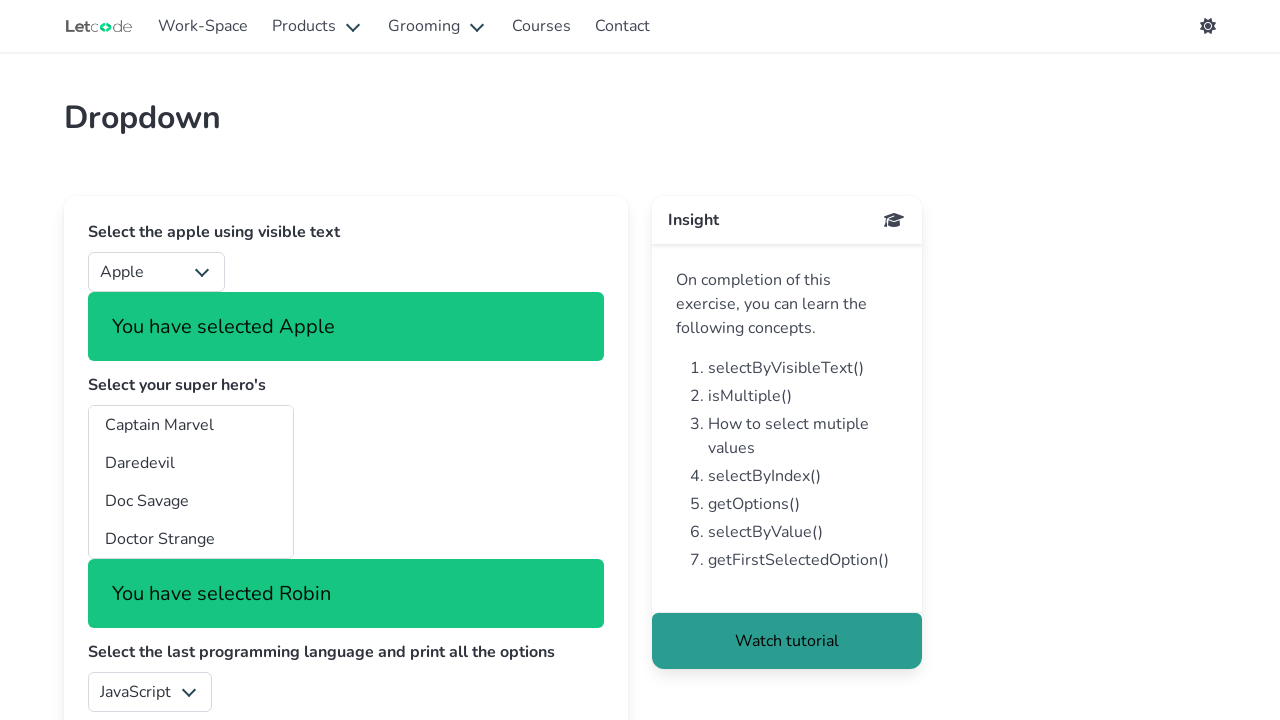

Retrieved all language dropdown options
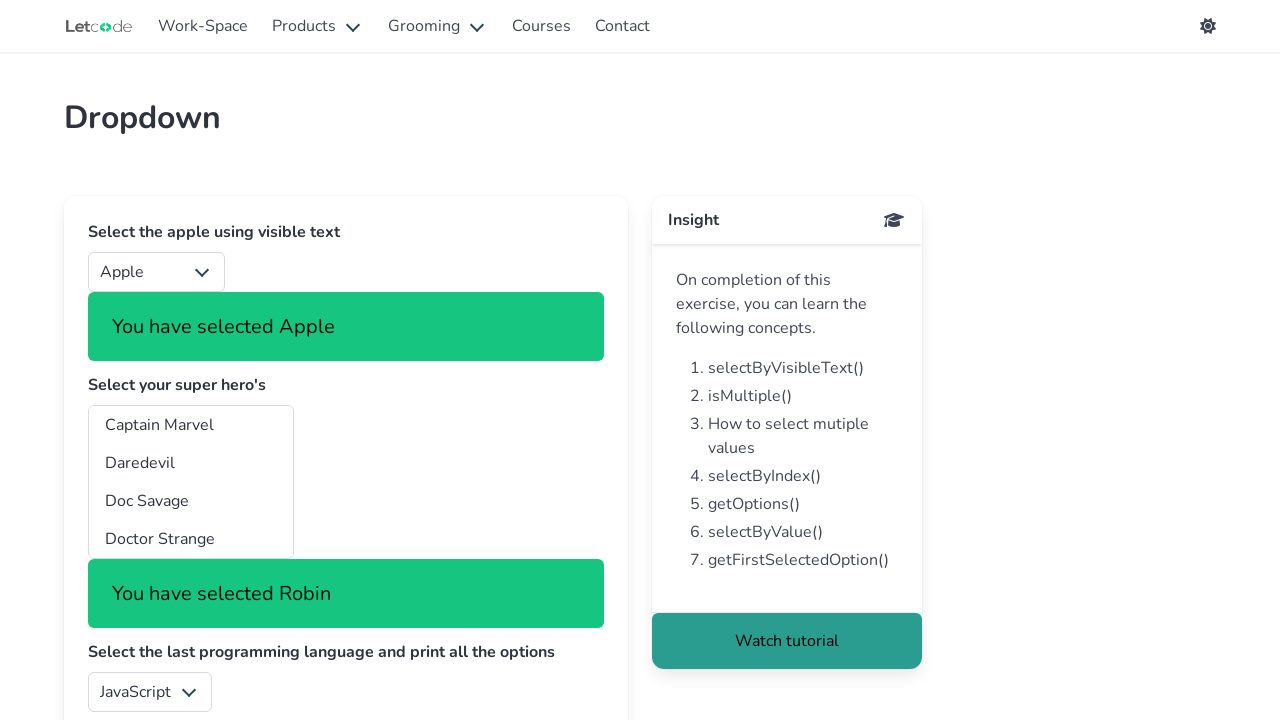

Selected last language option at index 4 on #lang
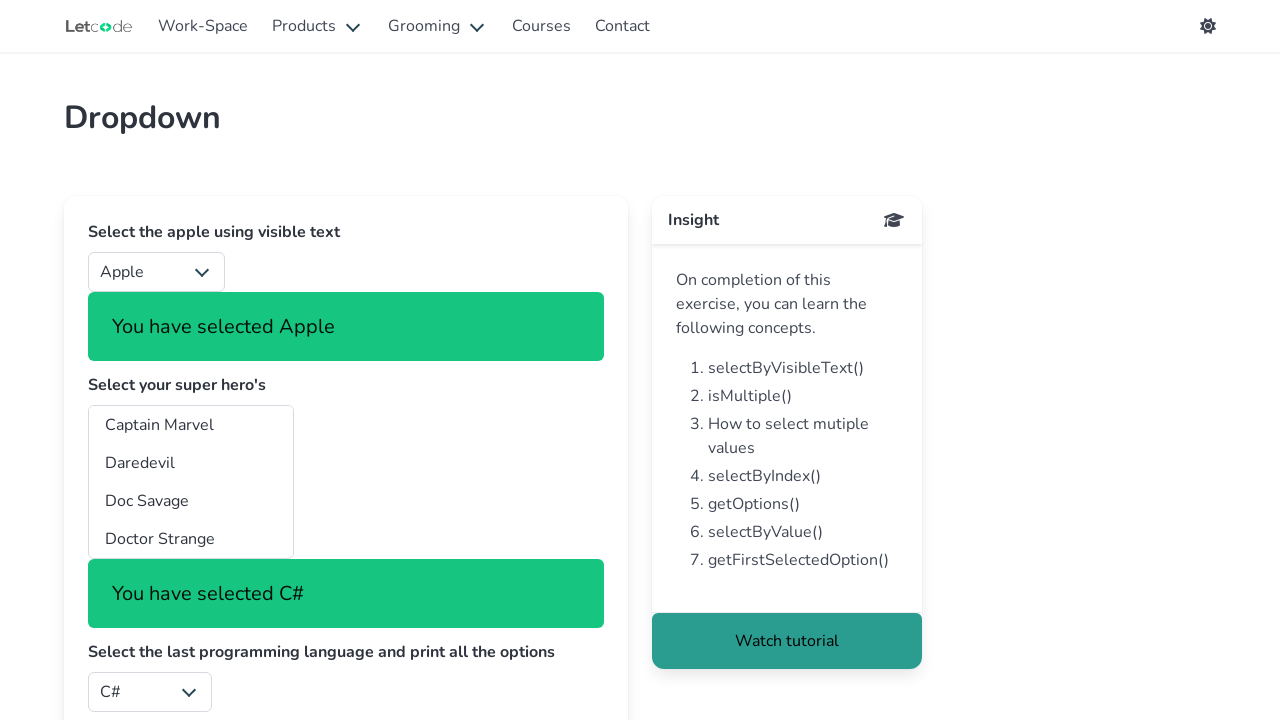

Selected 'India' from country dropdown on #country
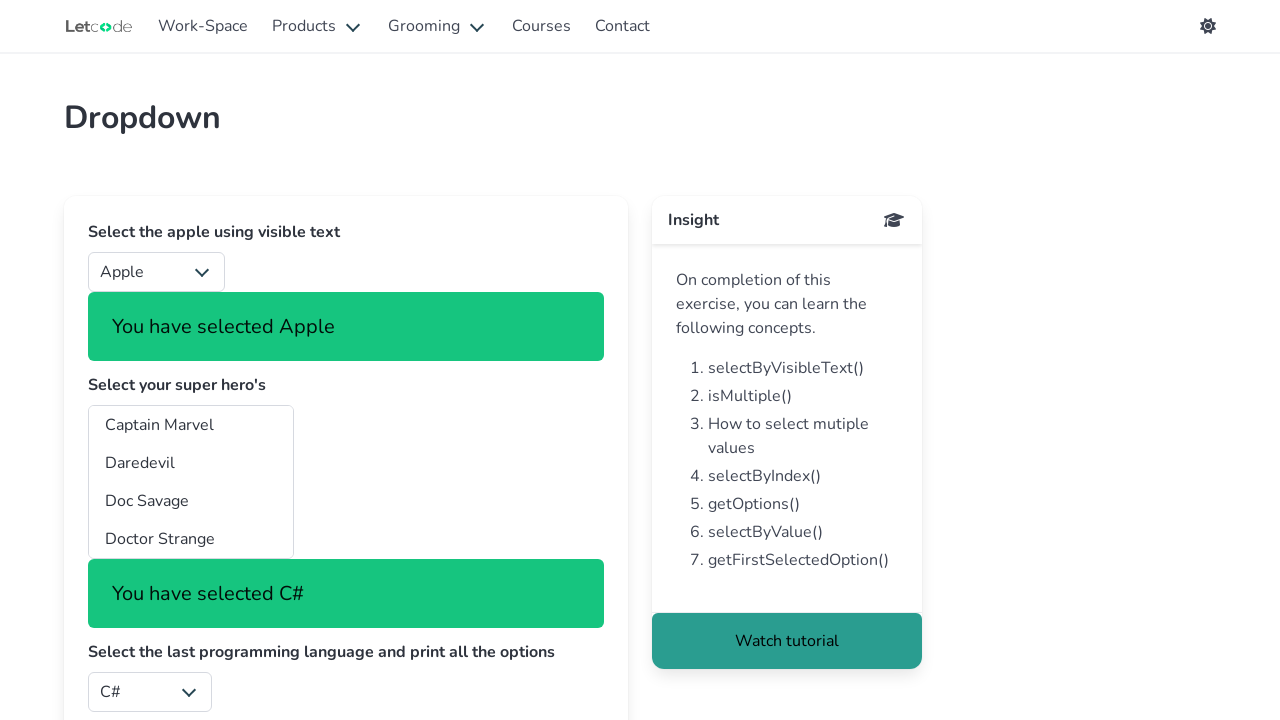

Selected 'Peru' from country dropdown by value on #country
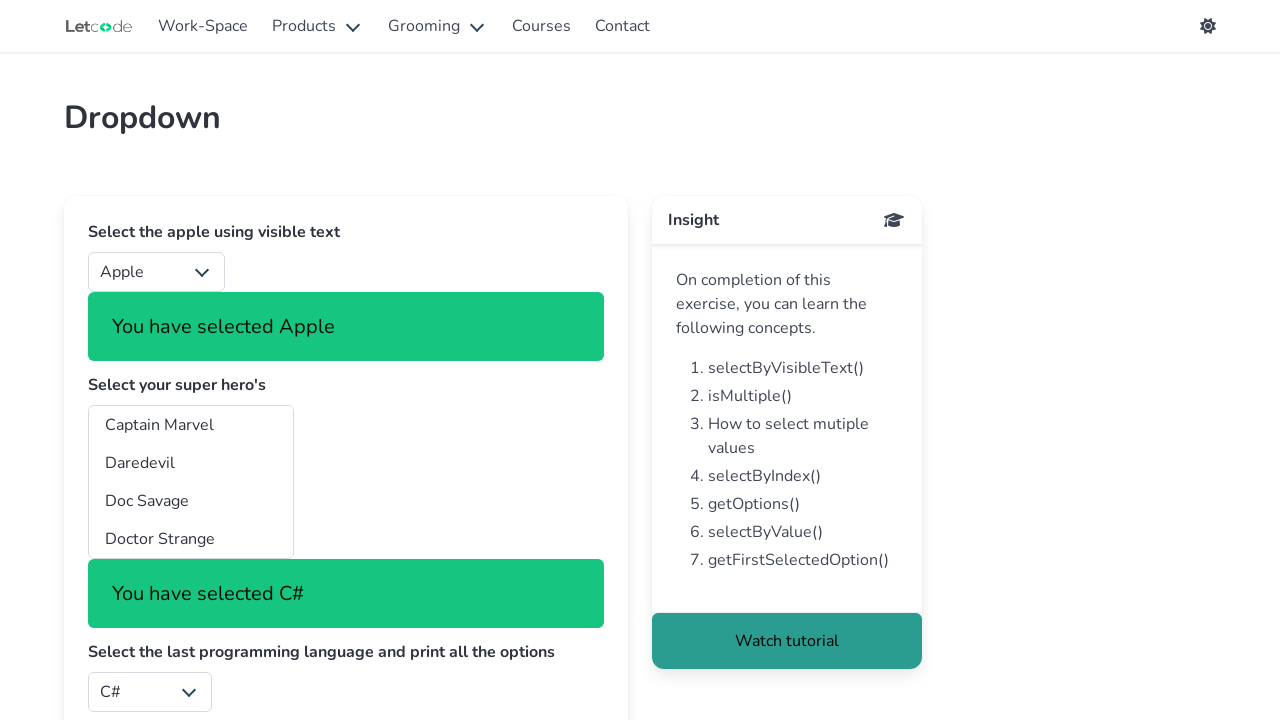

Navigated to Semantic UI dropdown page
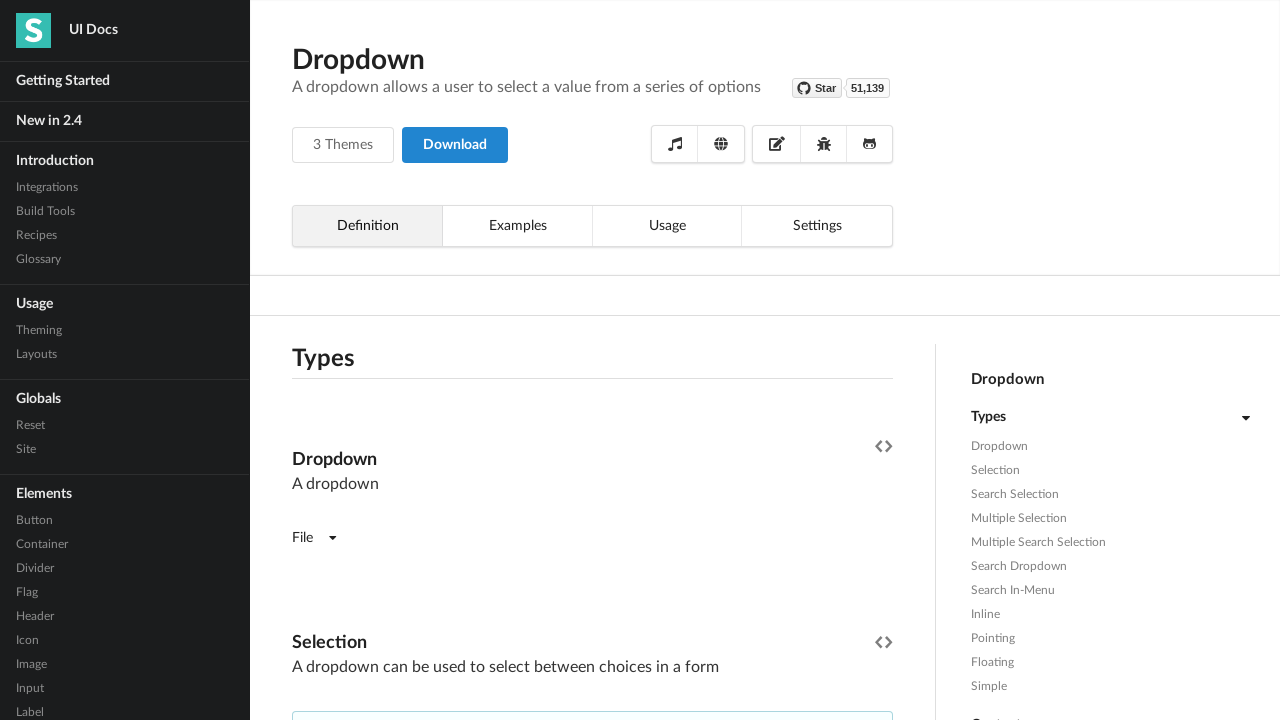

Clicked on '3 Themes' dropdown at (343, 145) on xpath=//span[text()='3 Themes']
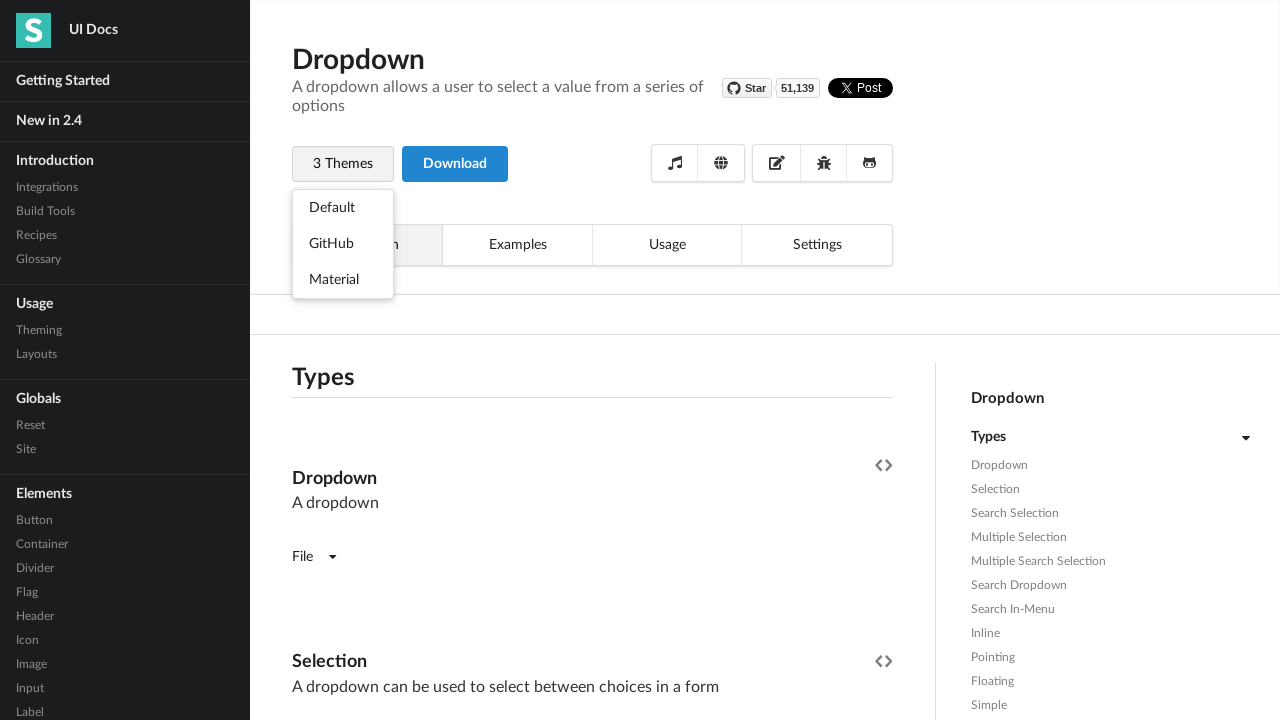

Selected 'Default Theme' from dropdown options at (343, 208) on xpath=//div[@data-text='Default Theme']
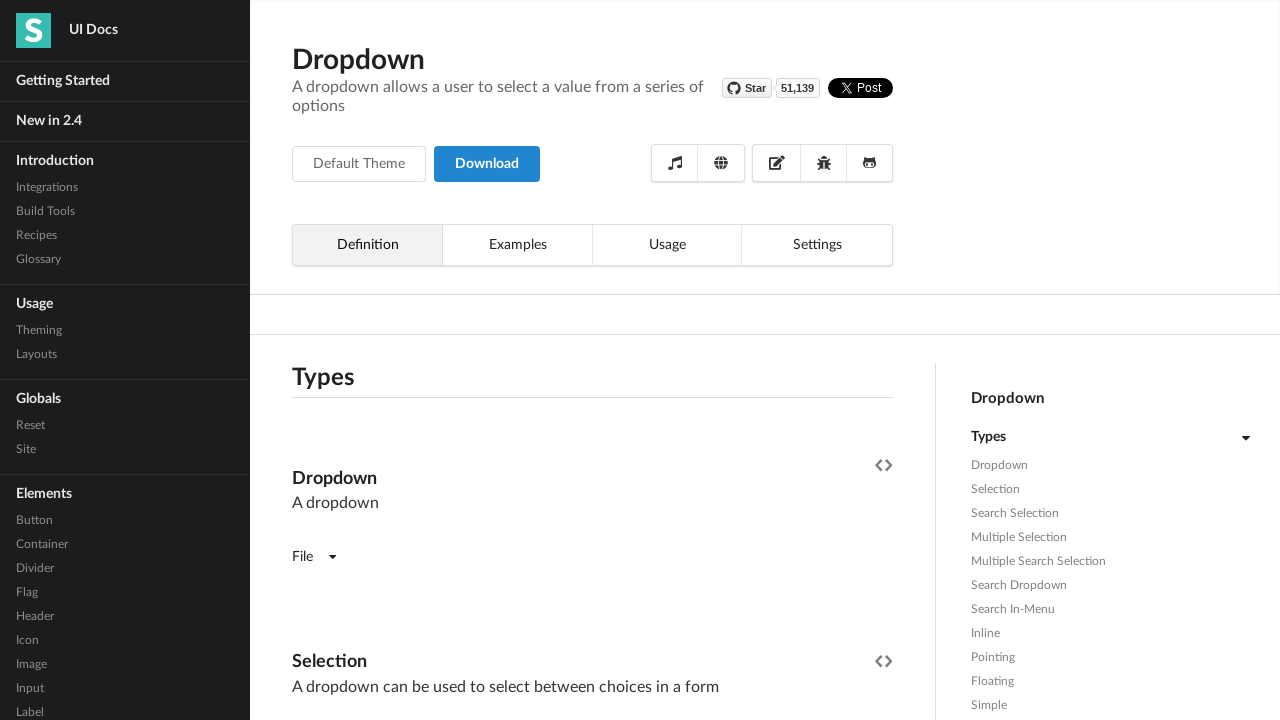

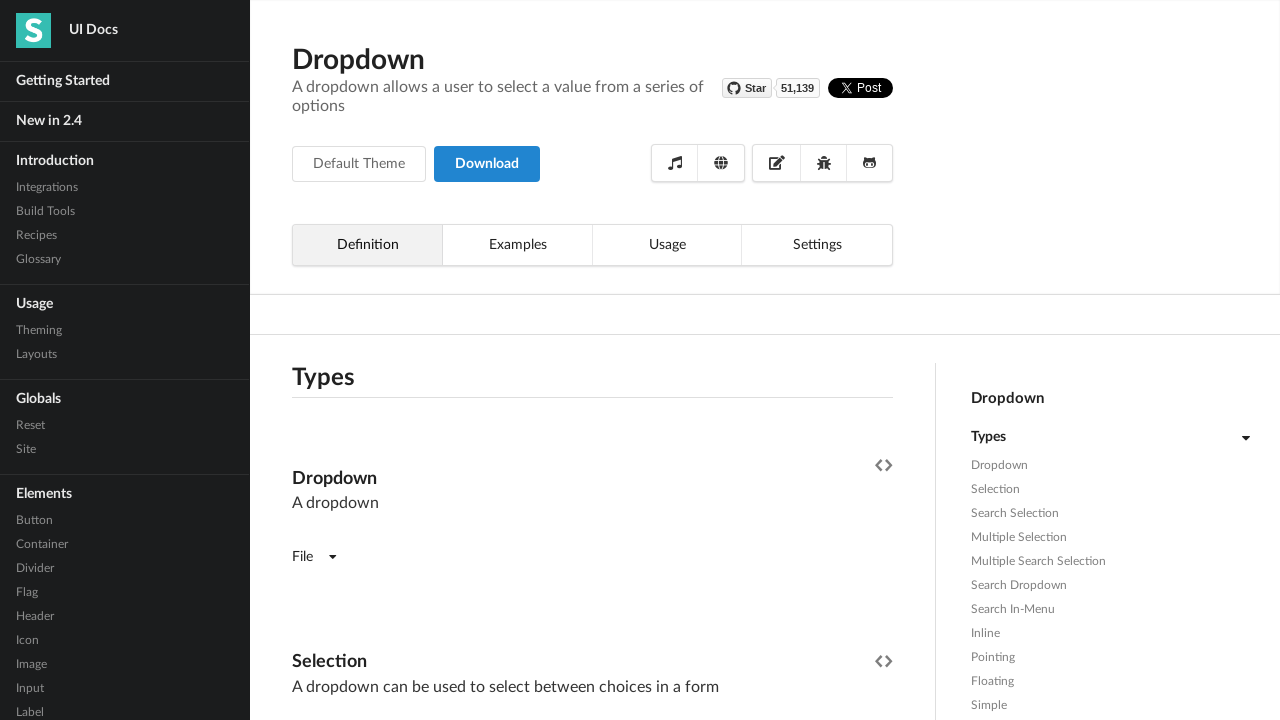